Tests dynamic content loading by clicking a button and waiting for hidden content to become visible

Starting URL: https://the-internet.herokuapp.com/dynamic_loading/1

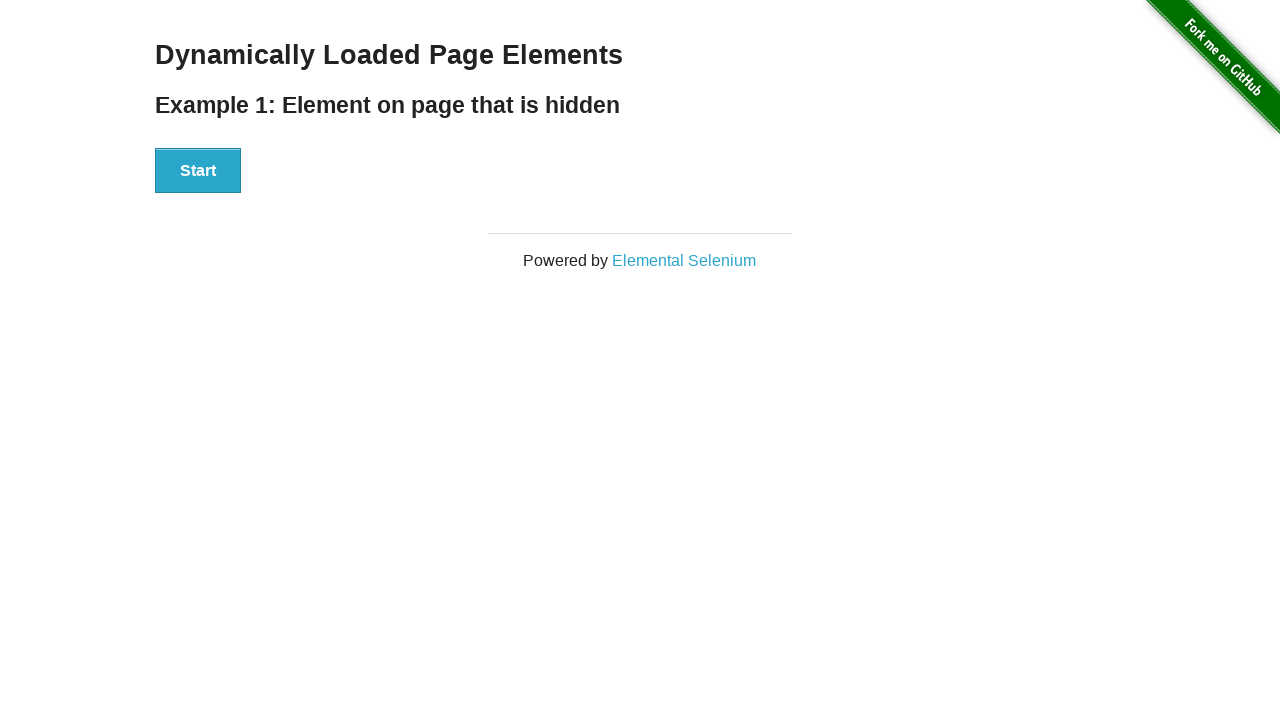

Clicked start button to trigger dynamic loading at (198, 171) on #start button
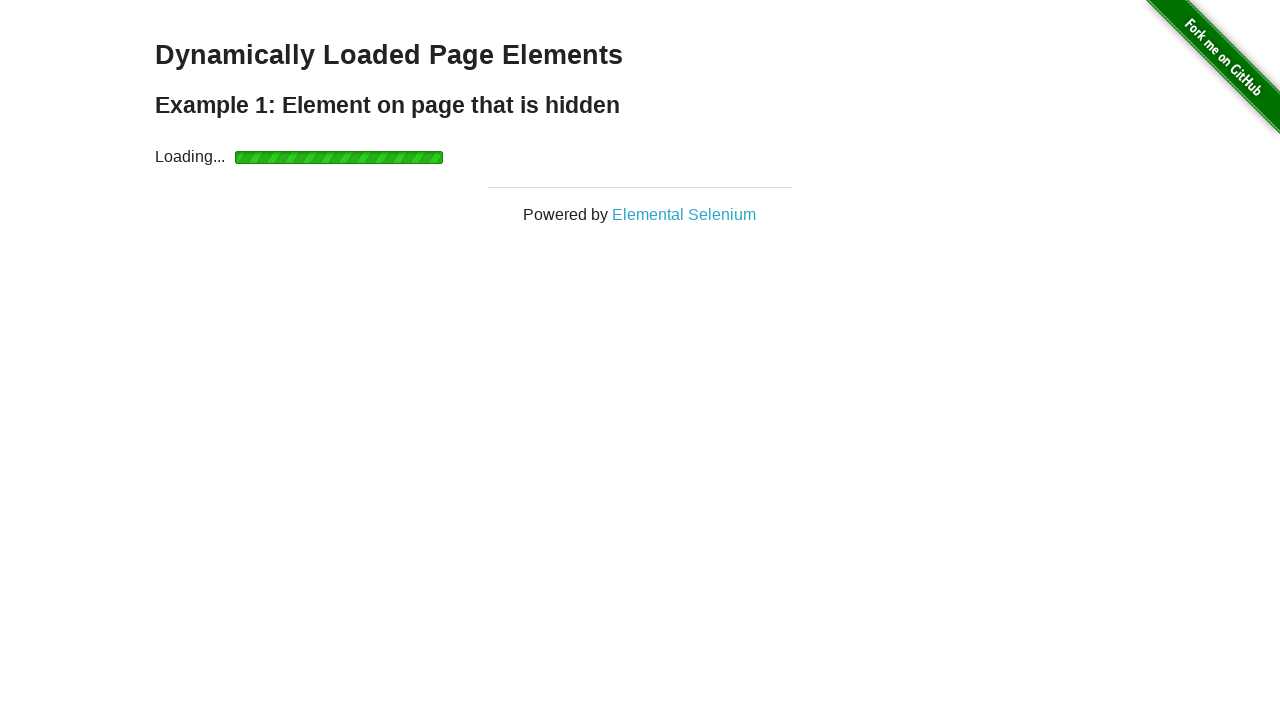

Waited for dynamically loaded content to become visible
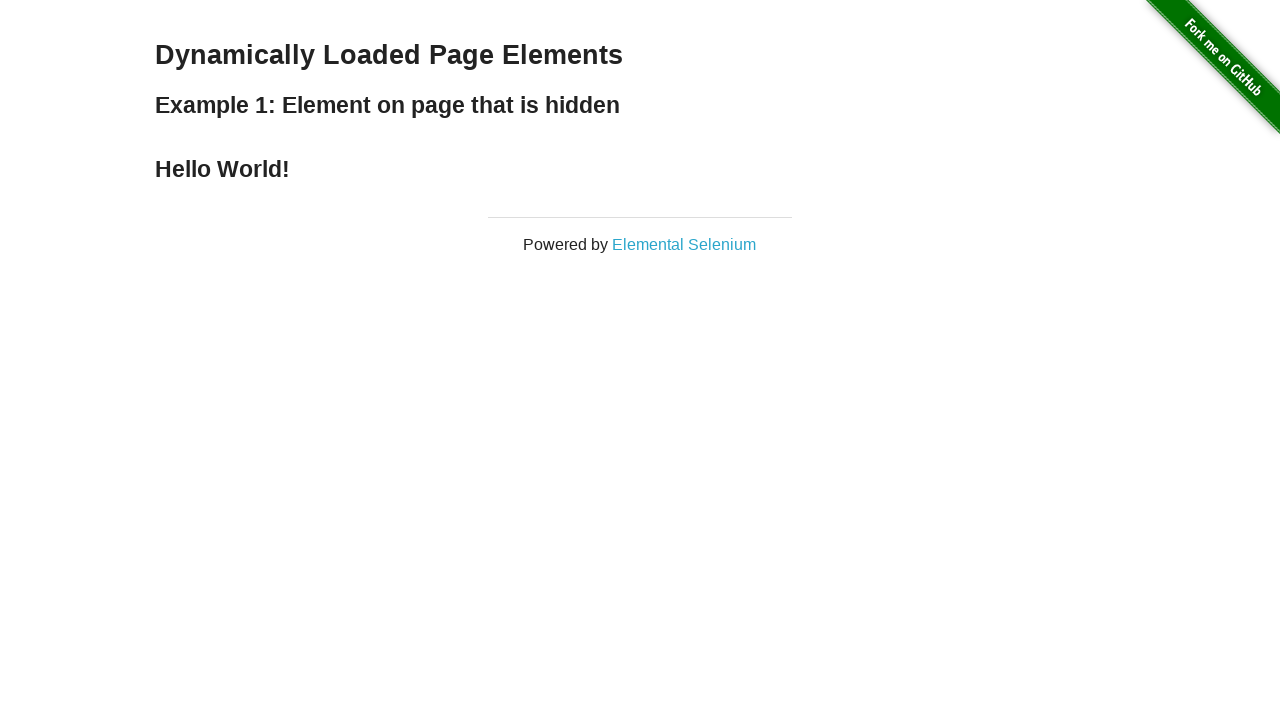

Retrieved finish text: Hello World!
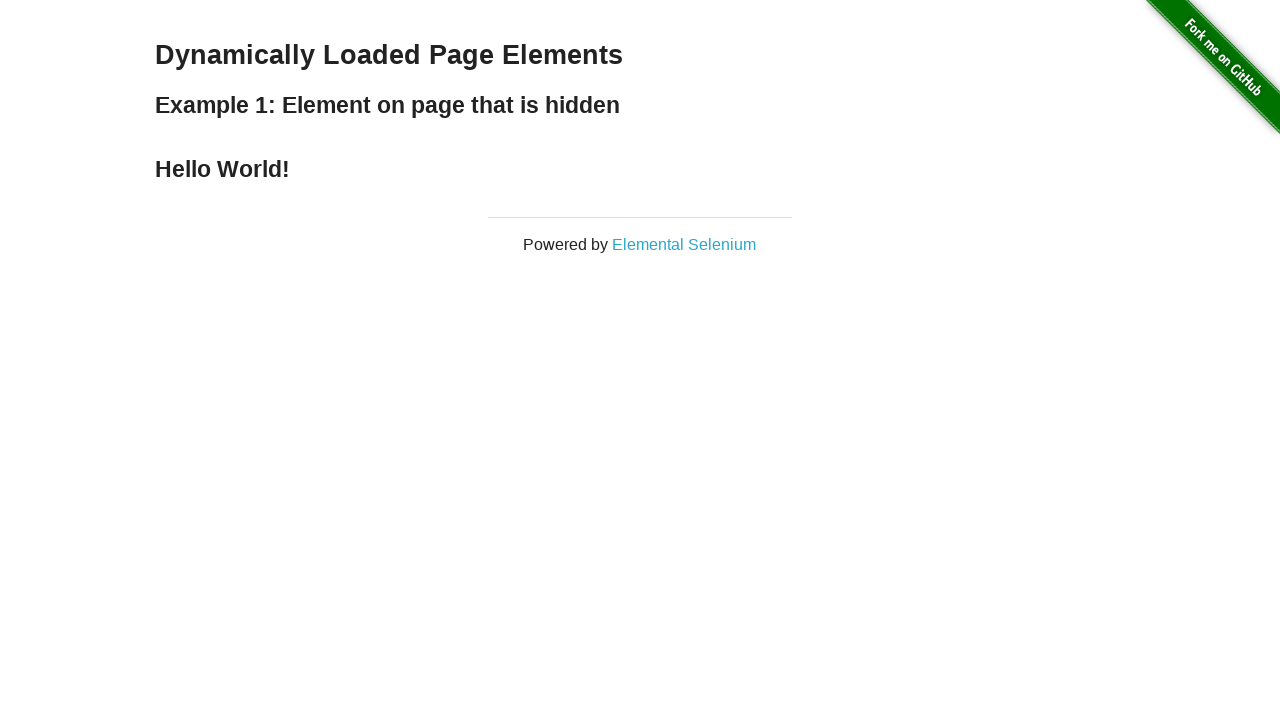

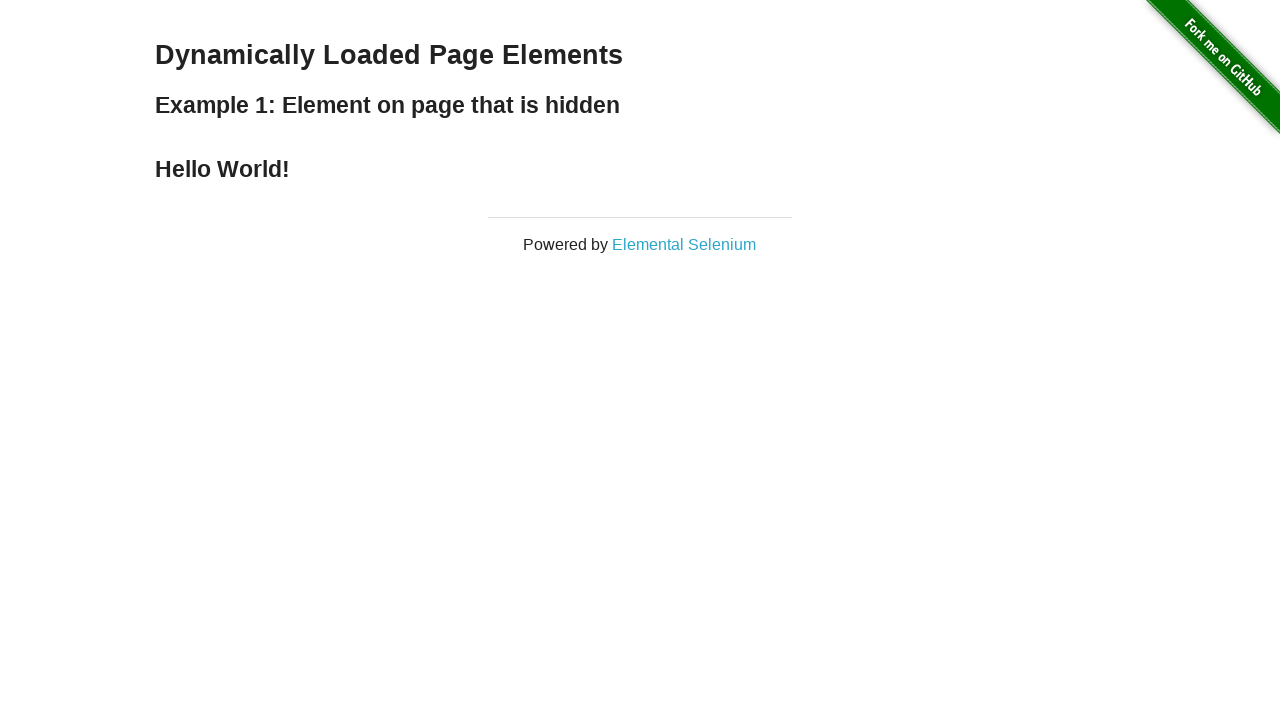